Tests jQuery UI drag and drop functionality by dragging an element and dropping it onto a target droppable area within an iframe

Starting URL: https://jqueryui.com/droppable/

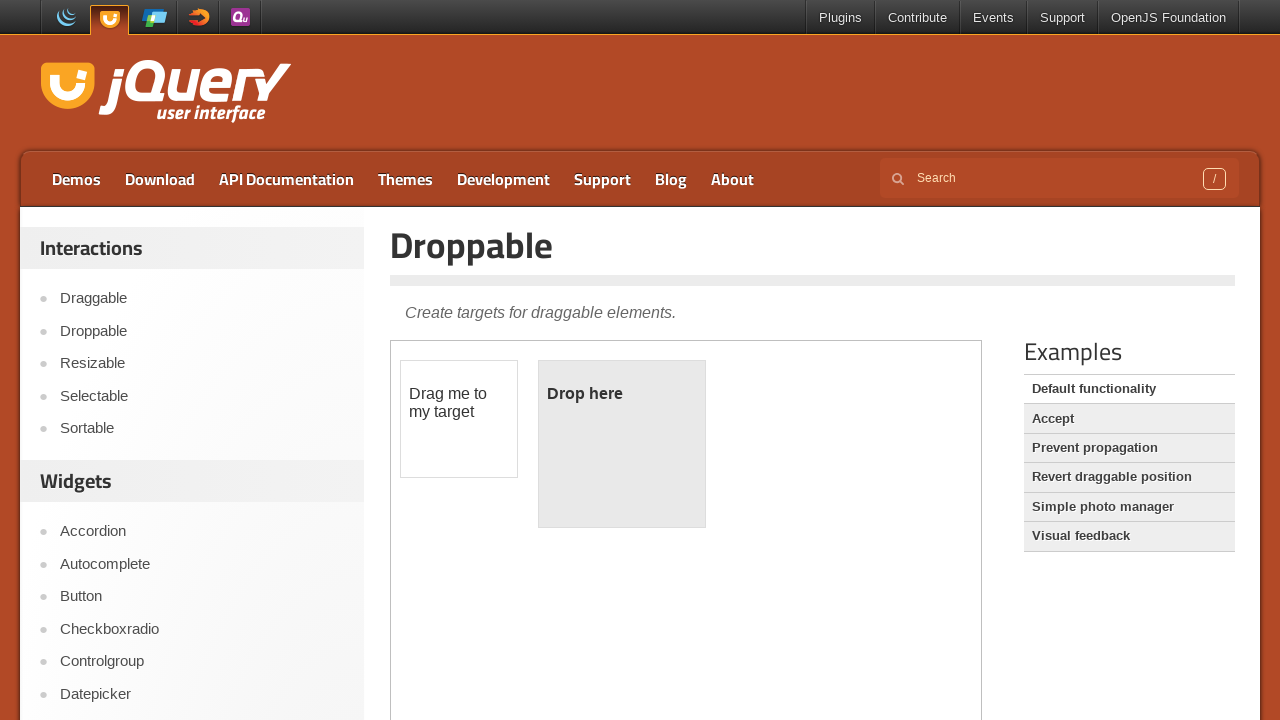

Located the iframe containing the droppable demo
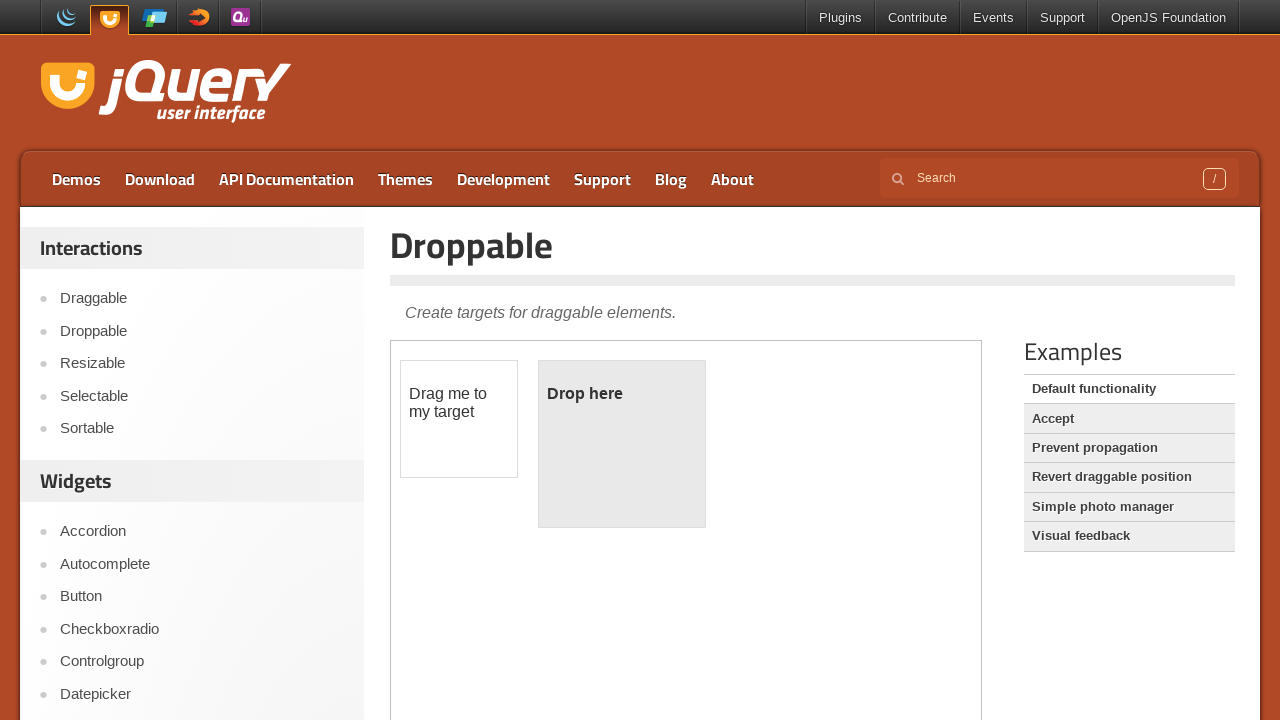

Located the draggable element with ID 'draggable'
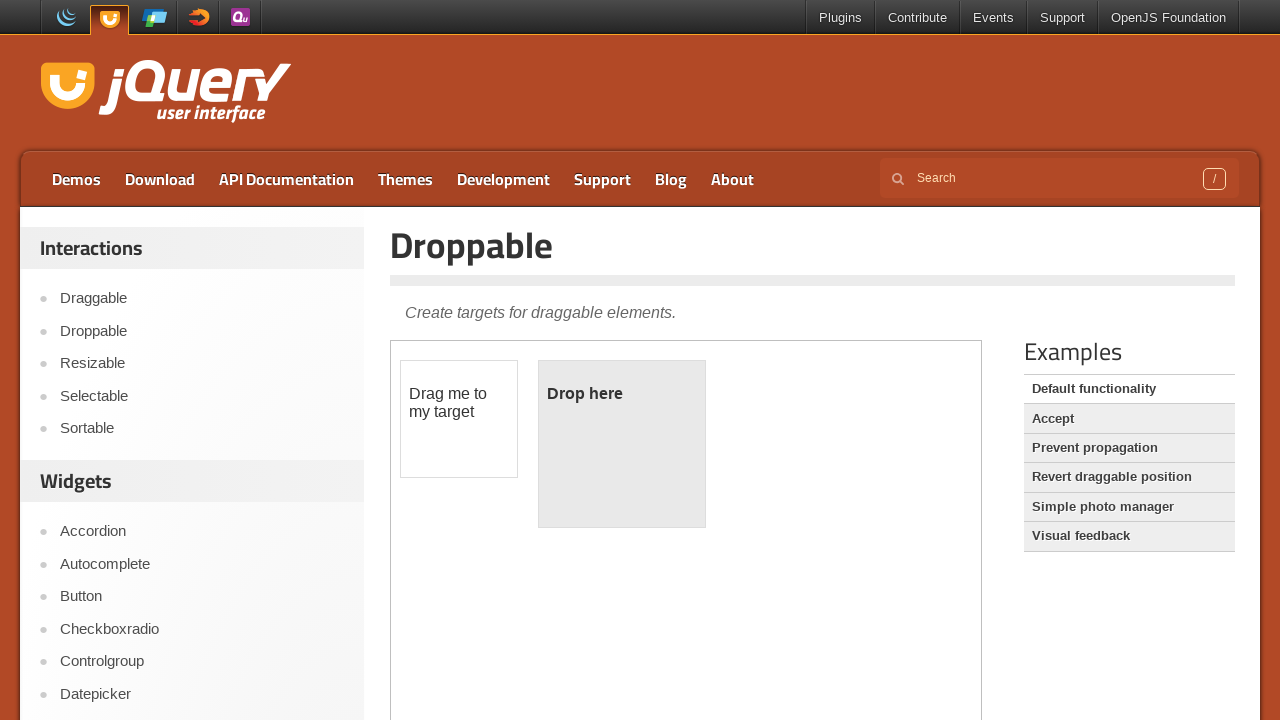

Located the droppable element with ID 'droppable'
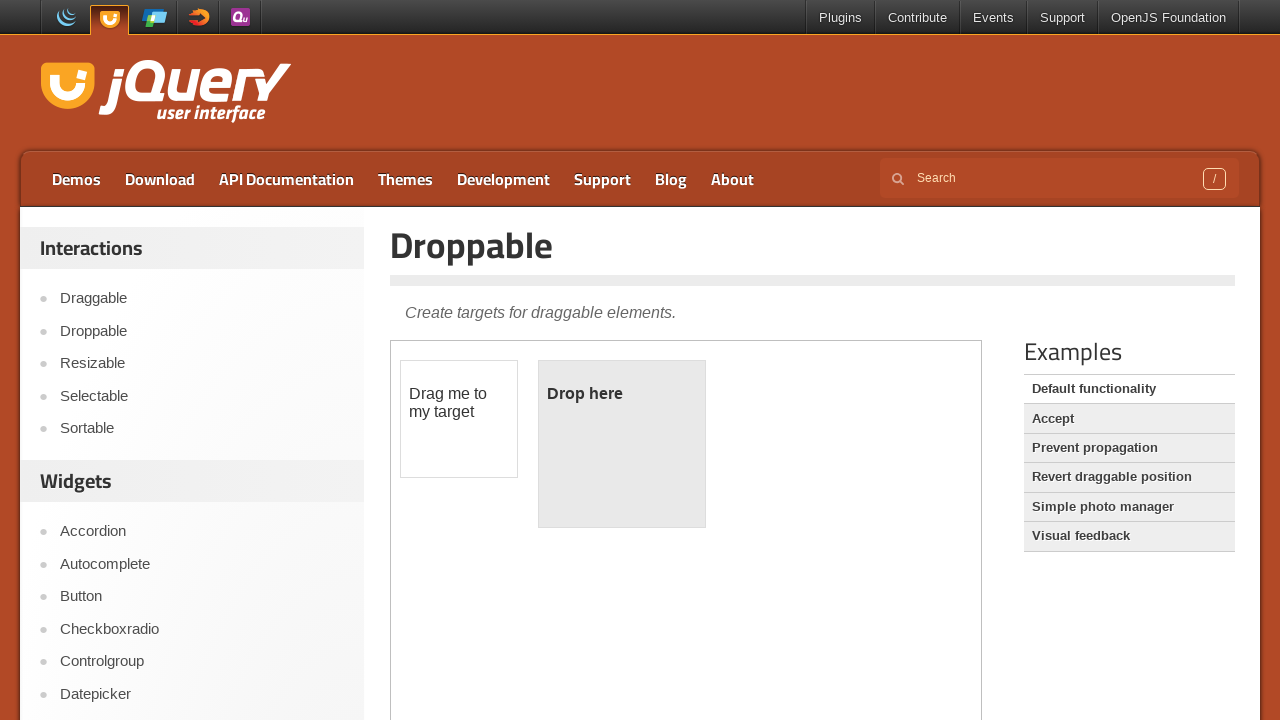

Dragged the draggable element and dropped it onto the droppable target area at (622, 444)
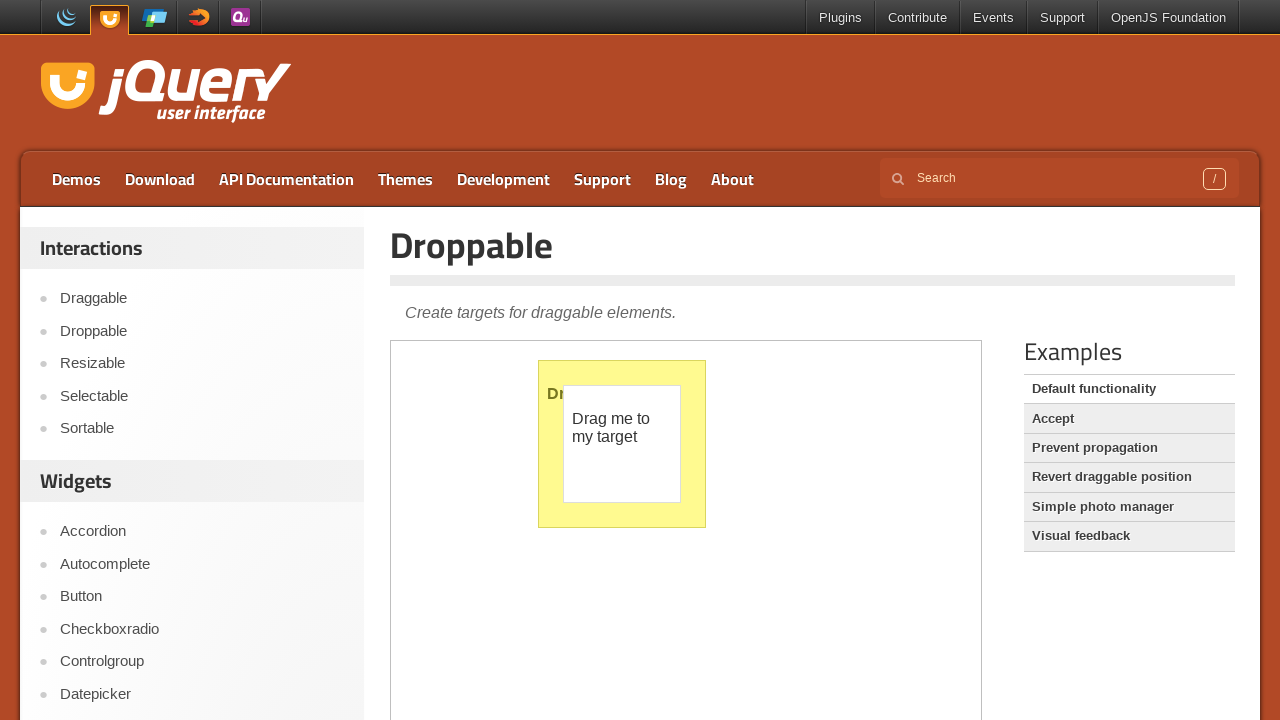

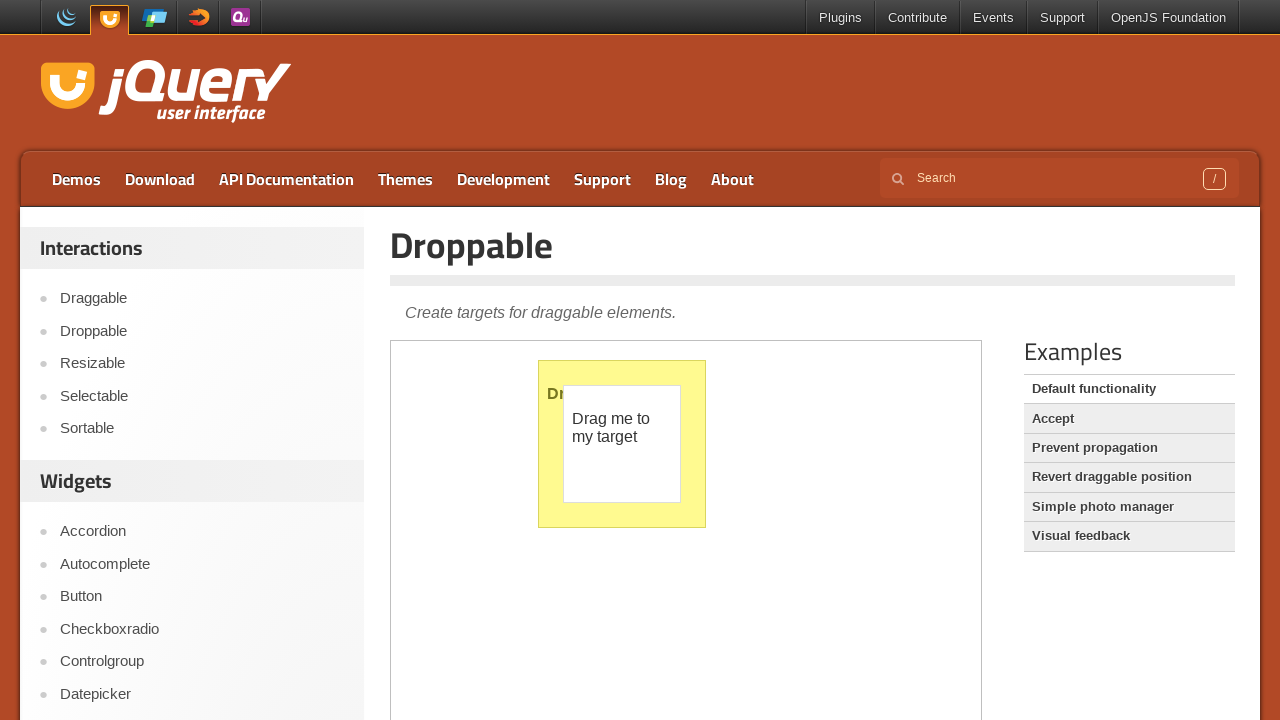